Tests that new items are appended to the bottom of the todo list by creating 3 items and verifying the count.

Starting URL: https://demo.playwright.dev/todomvc

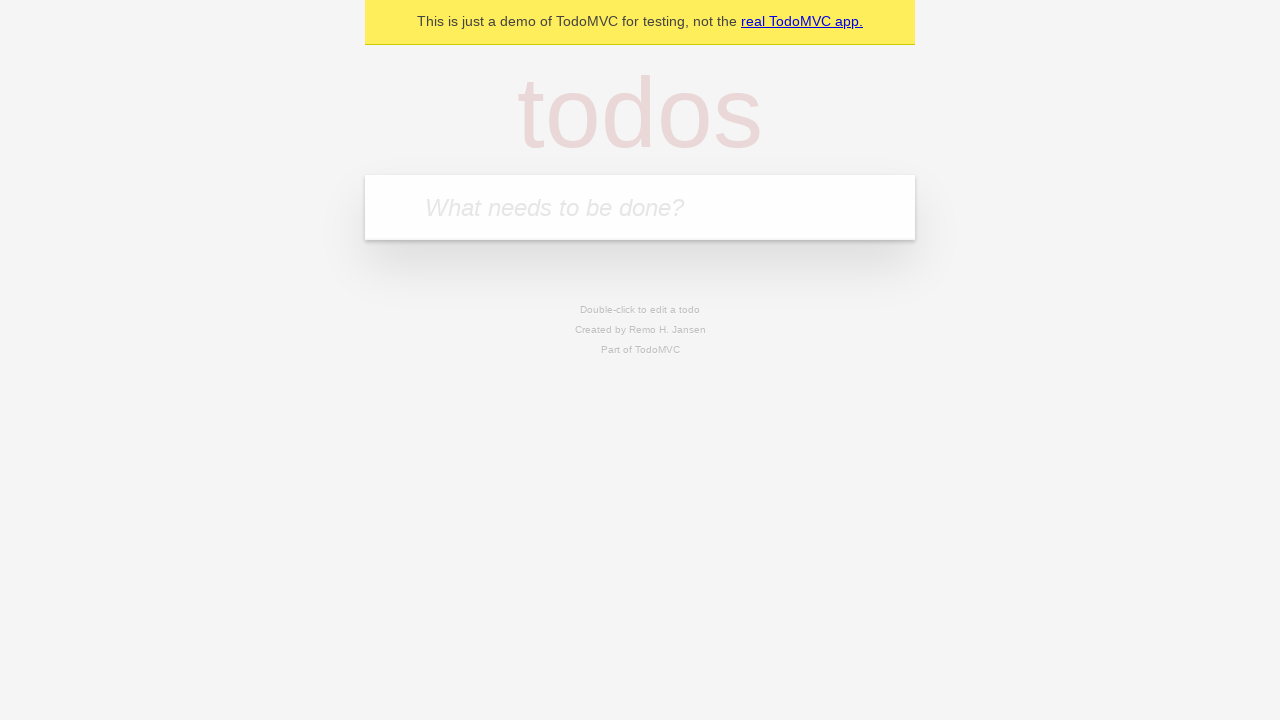

Filled todo input with 'buy some cheese' on internal:attr=[placeholder="What needs to be done?"i]
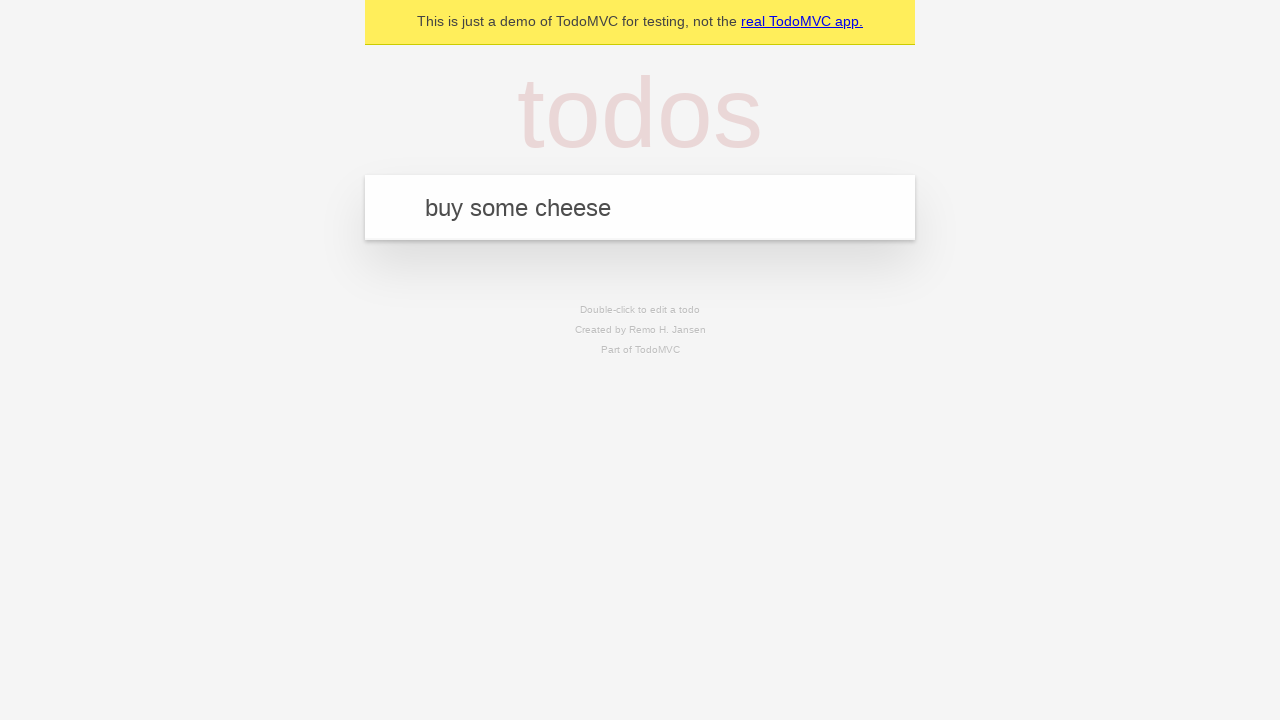

Pressed Enter to add first todo item on internal:attr=[placeholder="What needs to be done?"i]
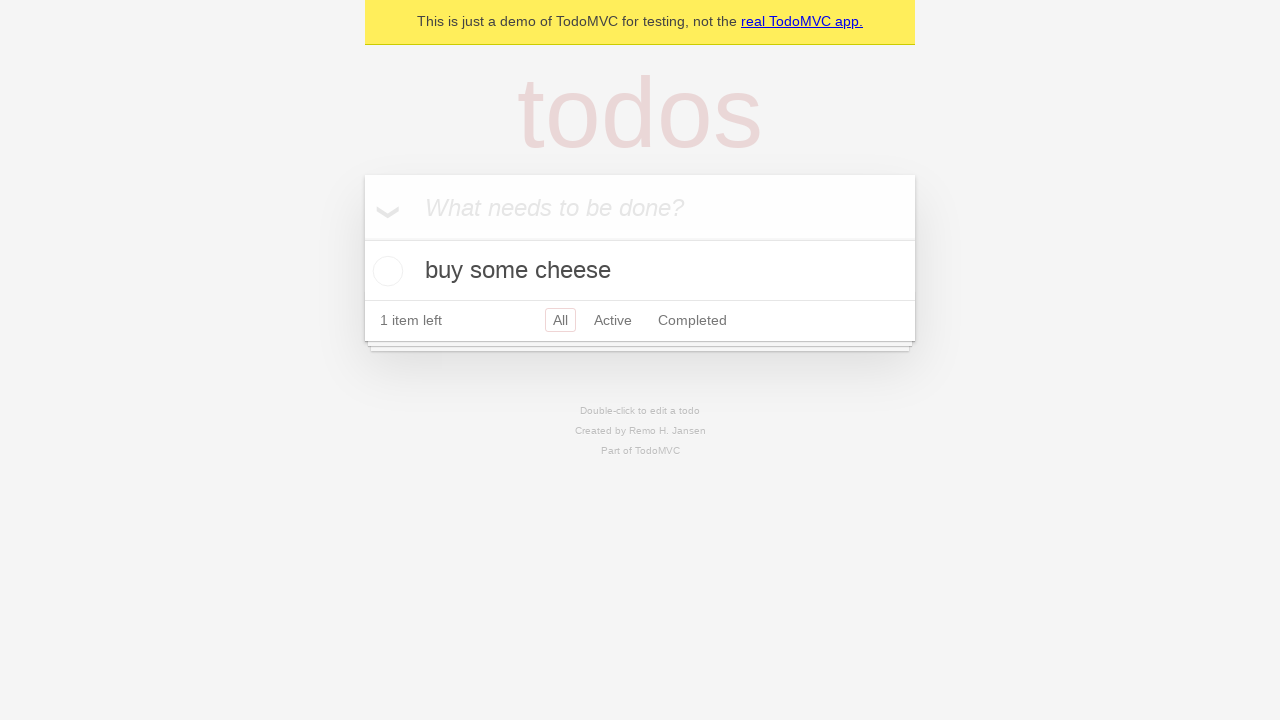

Filled todo input with 'feed the cat' on internal:attr=[placeholder="What needs to be done?"i]
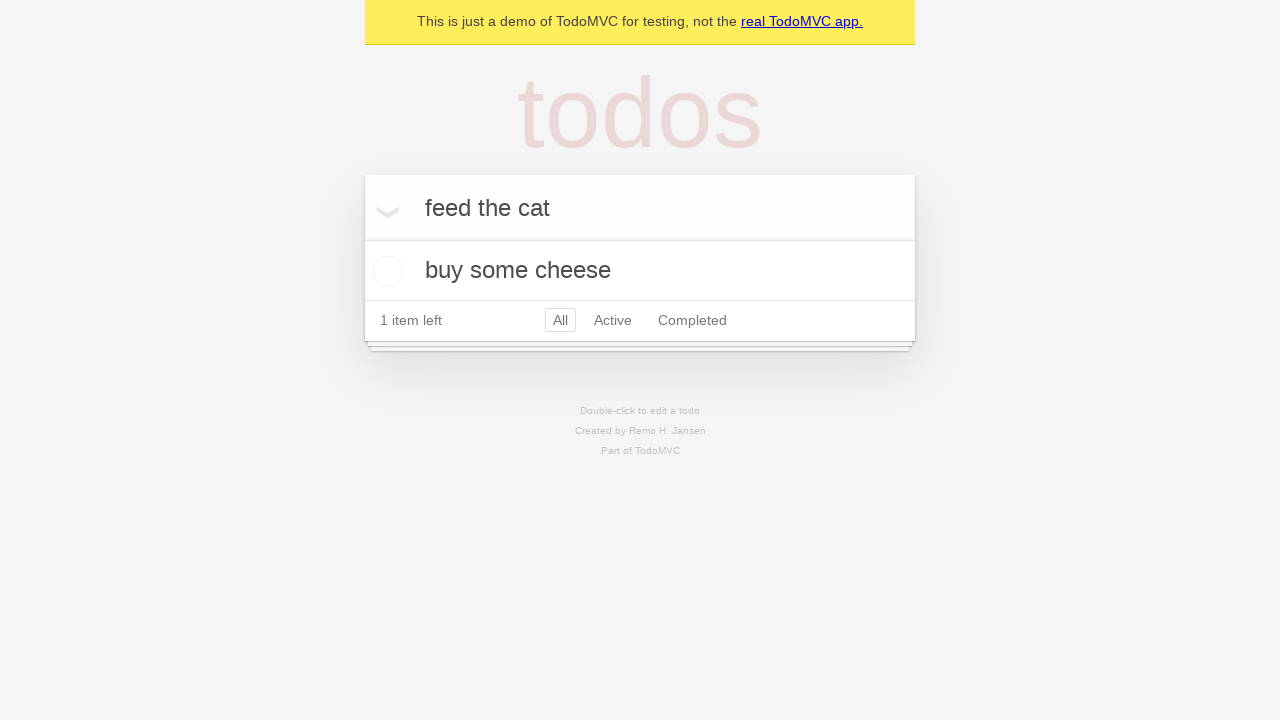

Pressed Enter to add second todo item on internal:attr=[placeholder="What needs to be done?"i]
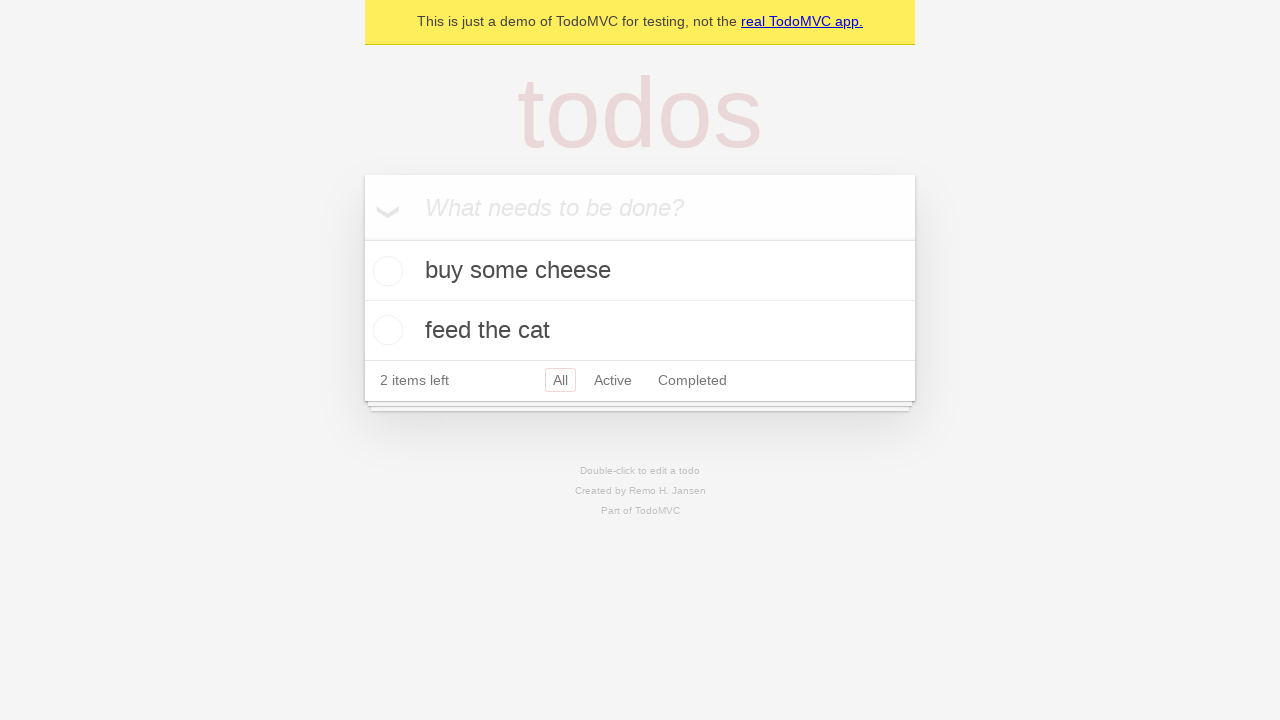

Filled todo input with 'book a doctors appointment' on internal:attr=[placeholder="What needs to be done?"i]
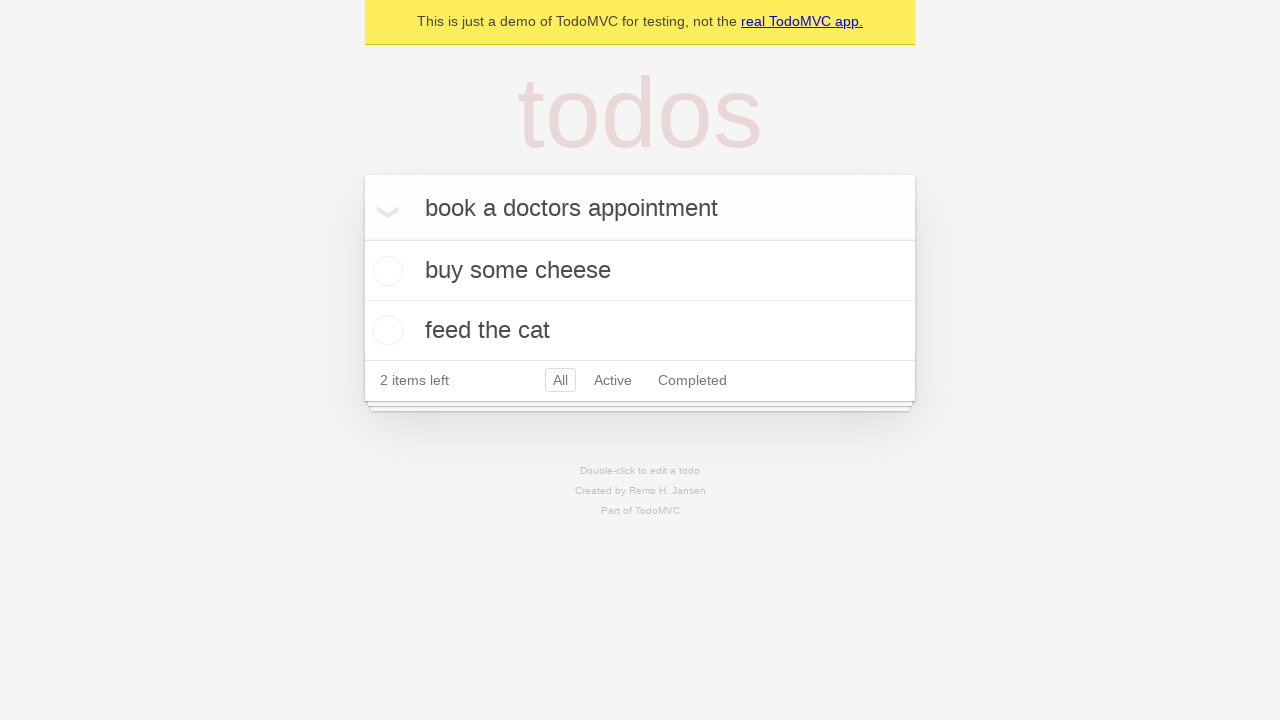

Pressed Enter to add third todo item on internal:attr=[placeholder="What needs to be done?"i]
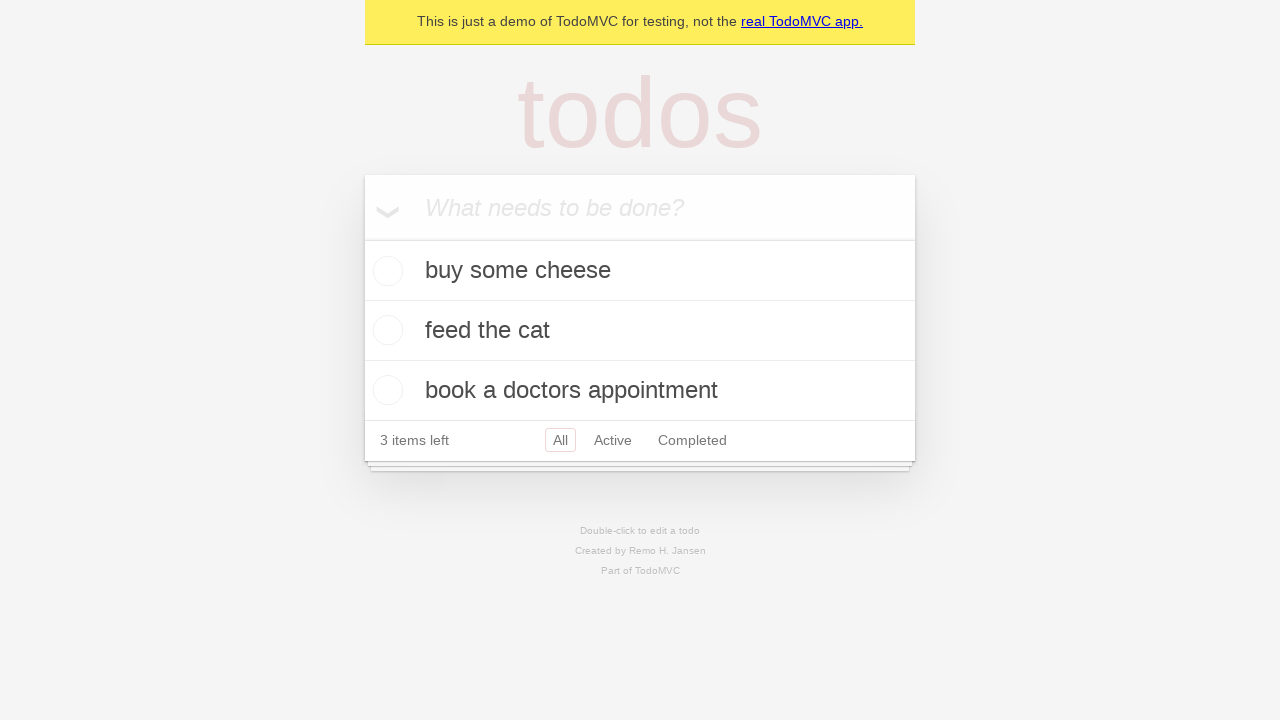

Todo count element loaded, verifying all 3 items were added
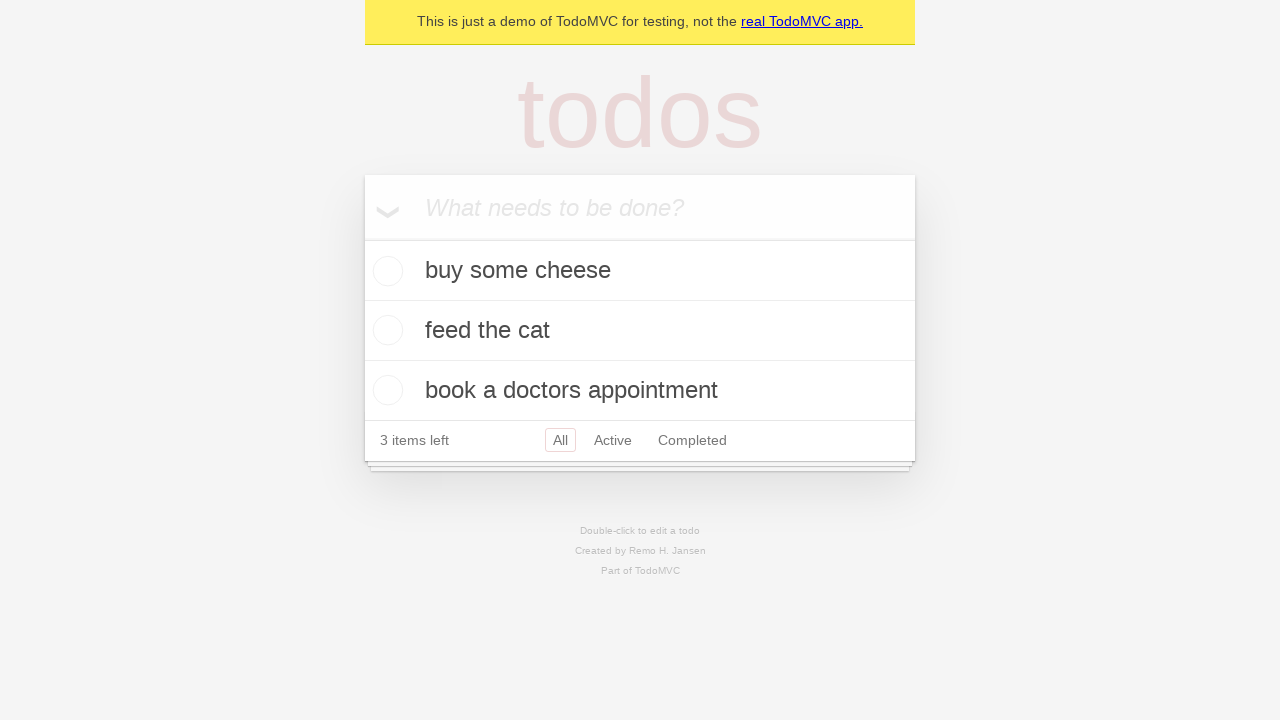

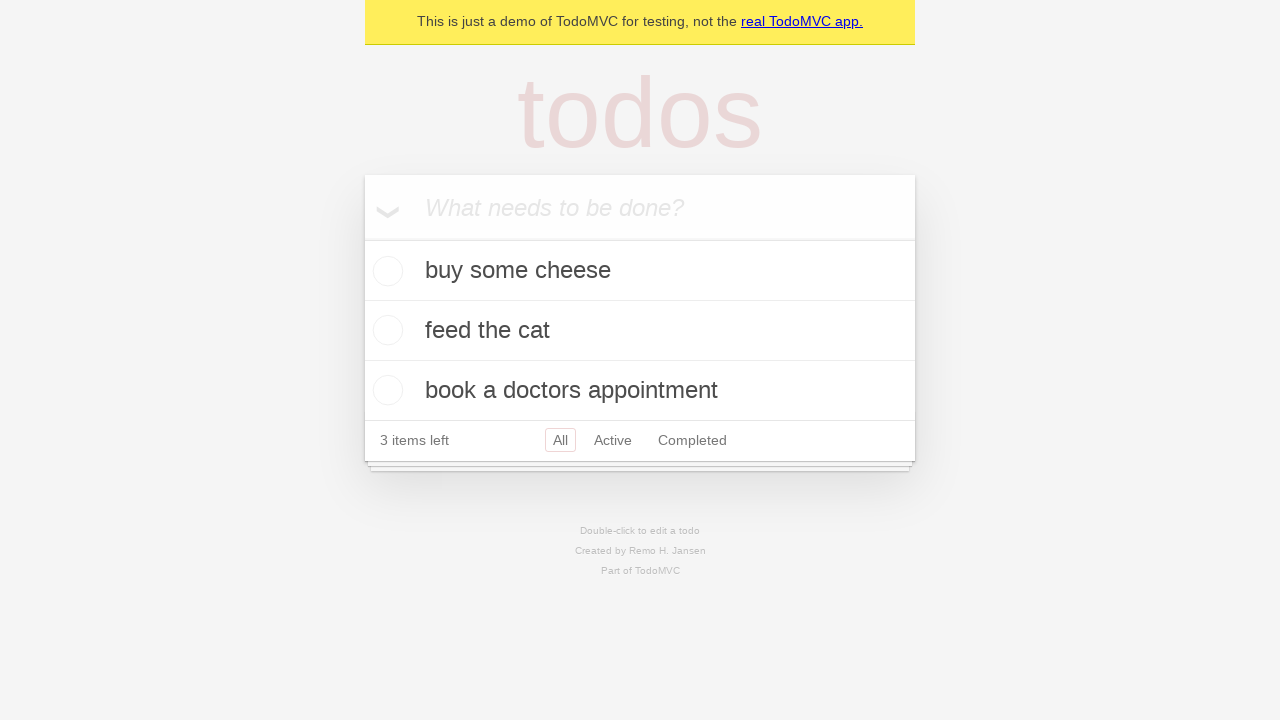